Opens the CNBC website and waits for the page to load to verify the site is accessible.

Starting URL: https://www.cnbc.com/

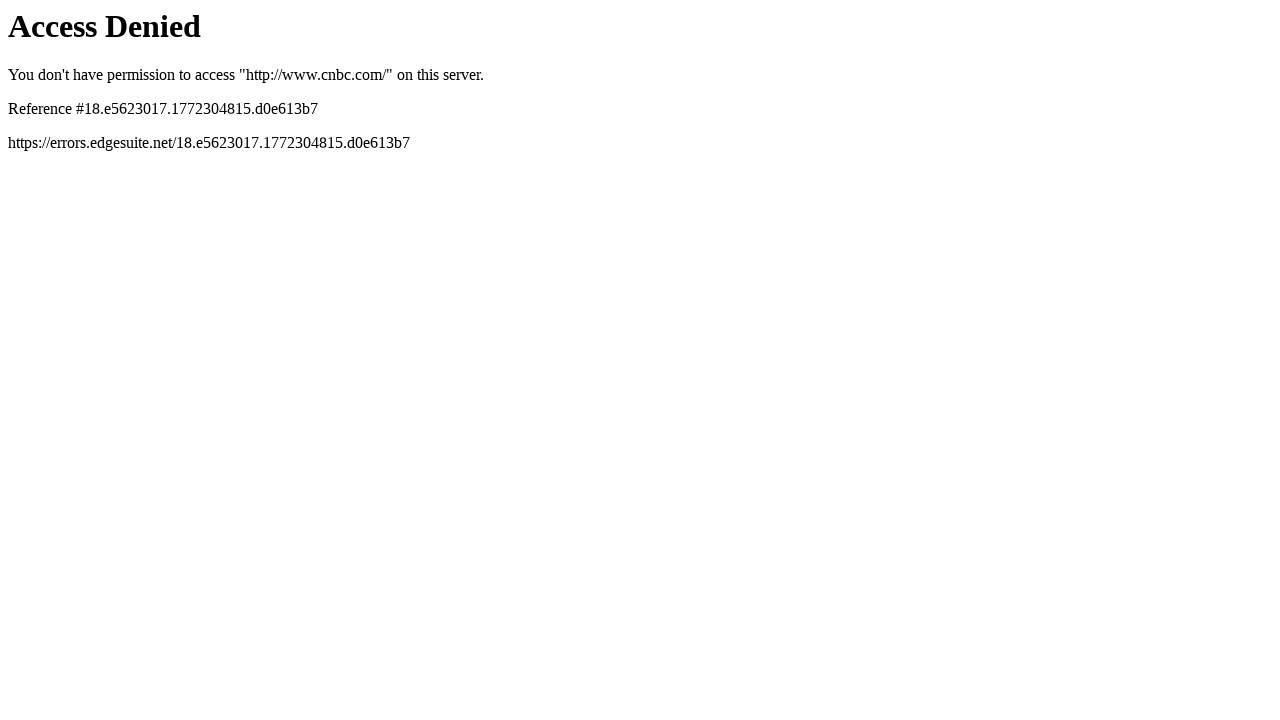

Navigated to https://www.cnbc.com/
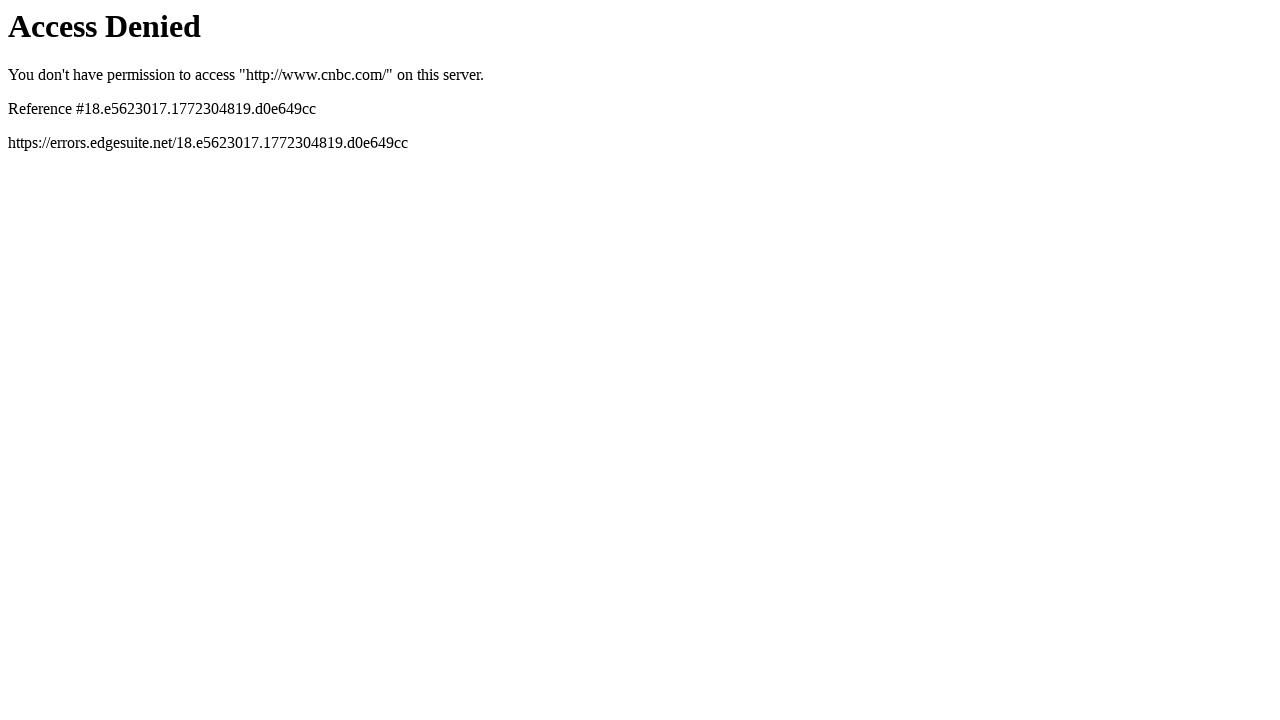

Page DOM content fully loaded
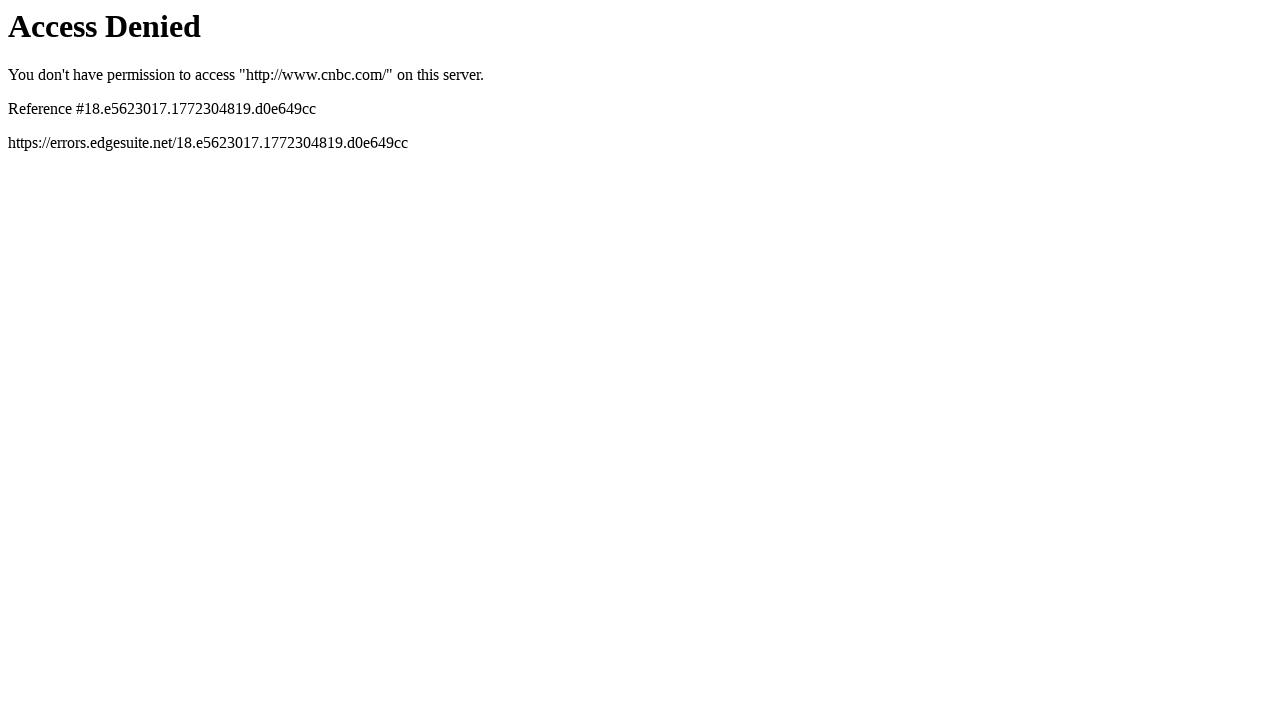

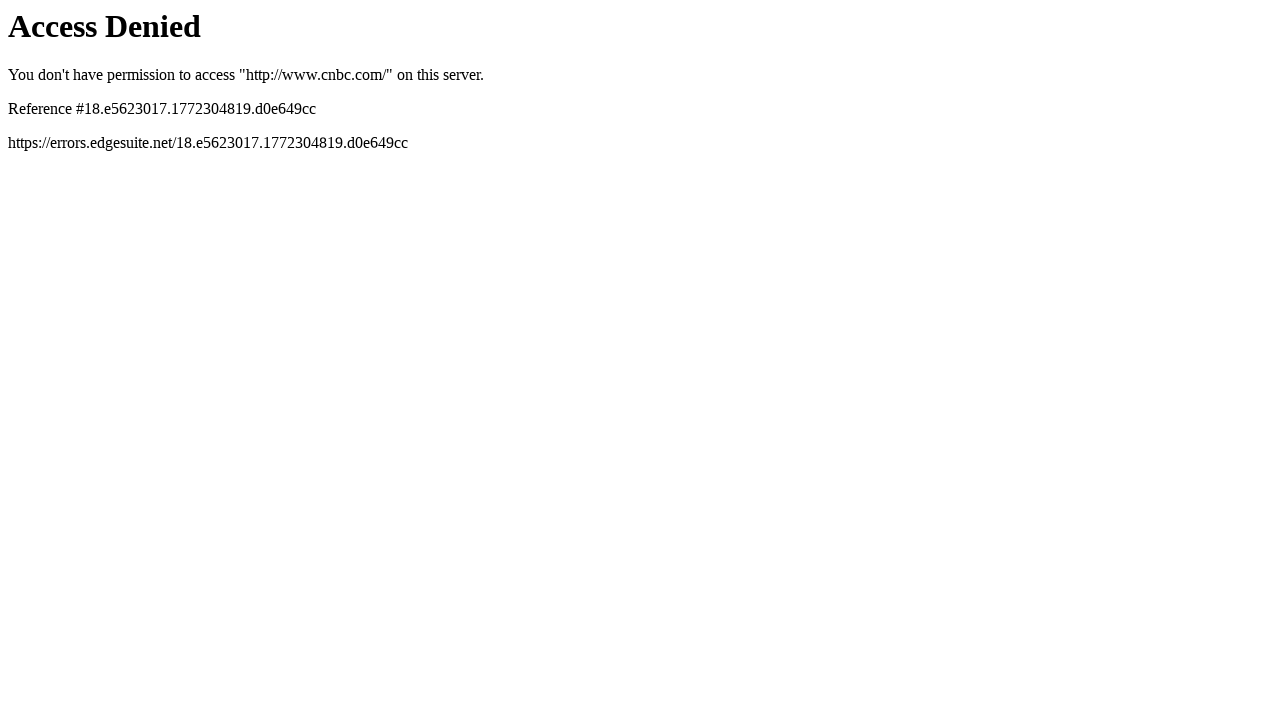